Tests navigation to Browse Languages page M section and verifies MySQL is the last language listed

Starting URL: http://www.99-bottles-of-beer.net/

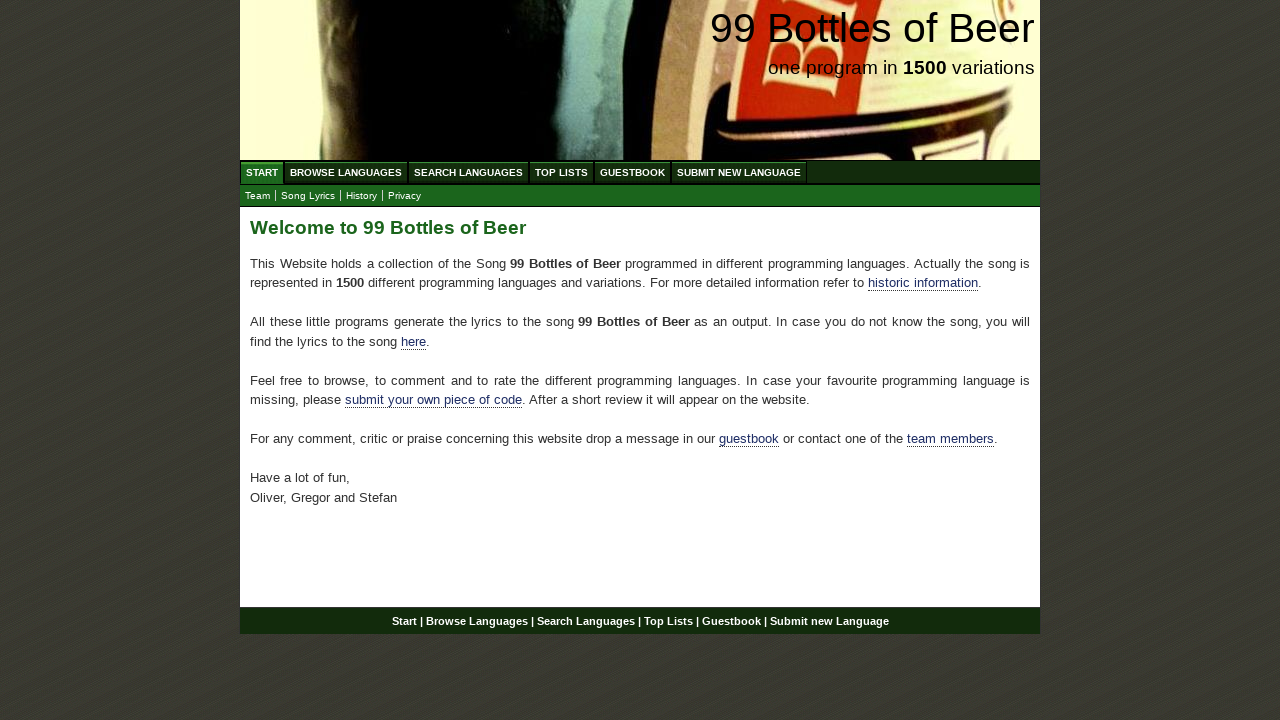

Clicked Browse Languages link at (346, 172) on xpath=//ul[@id='menu']/li/a[@href='/abc.html']
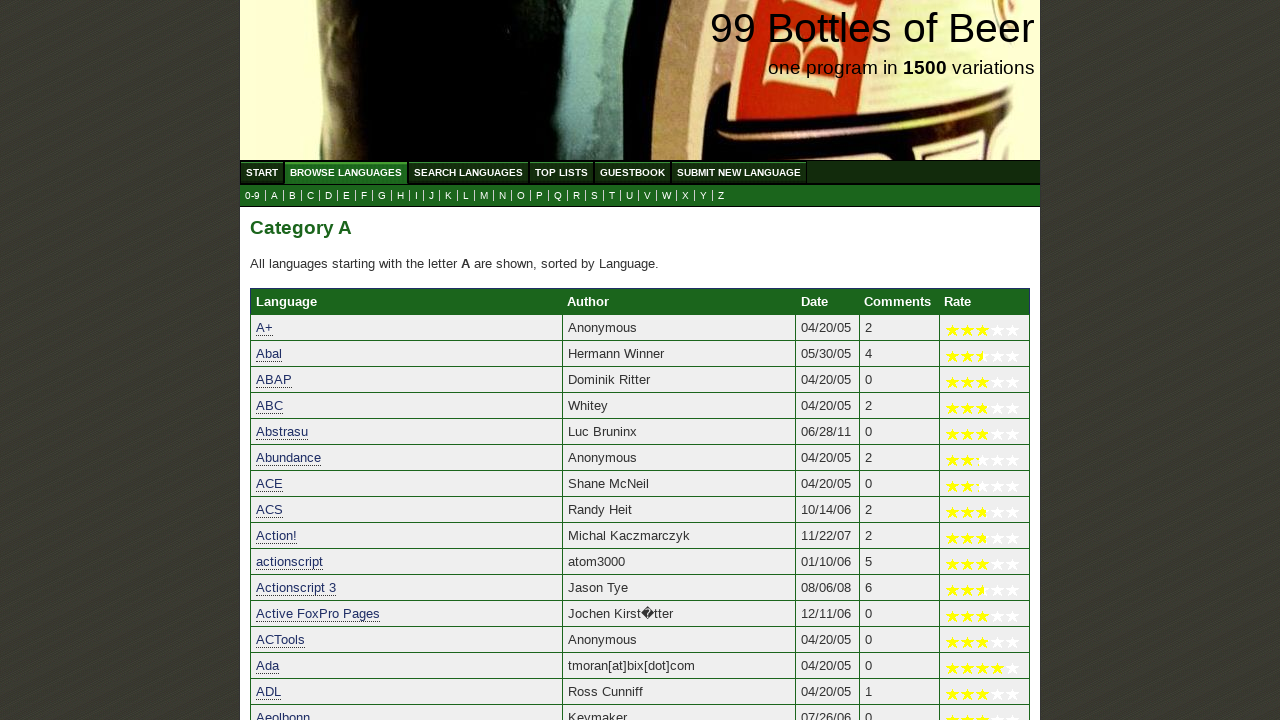

Clicked M section link at (484, 196) on xpath=//a[@href='m.html']
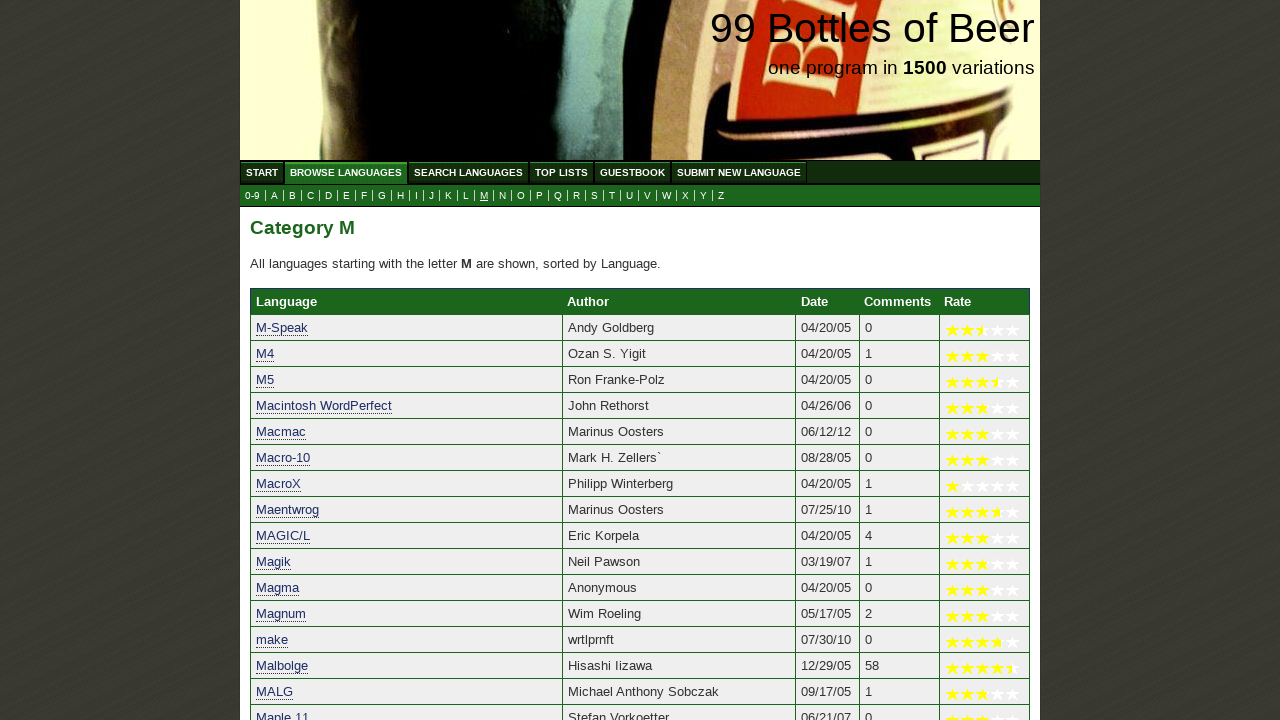

Last row link is visible in M section
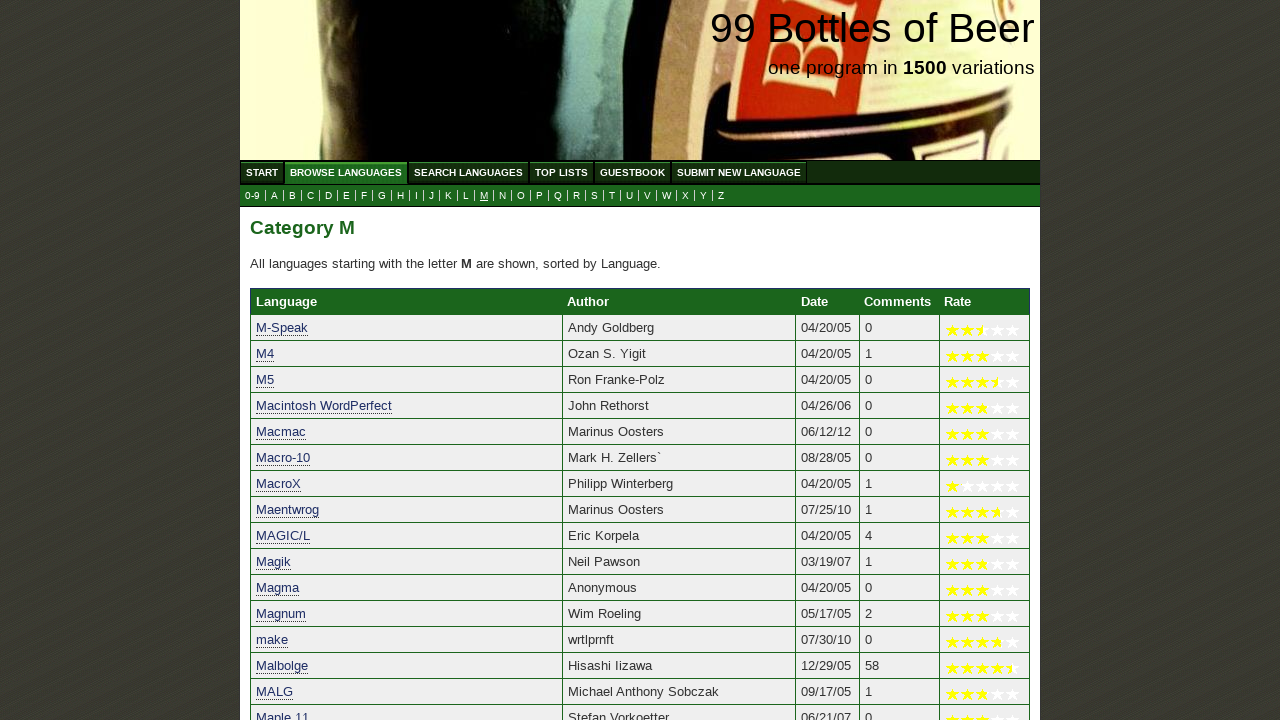

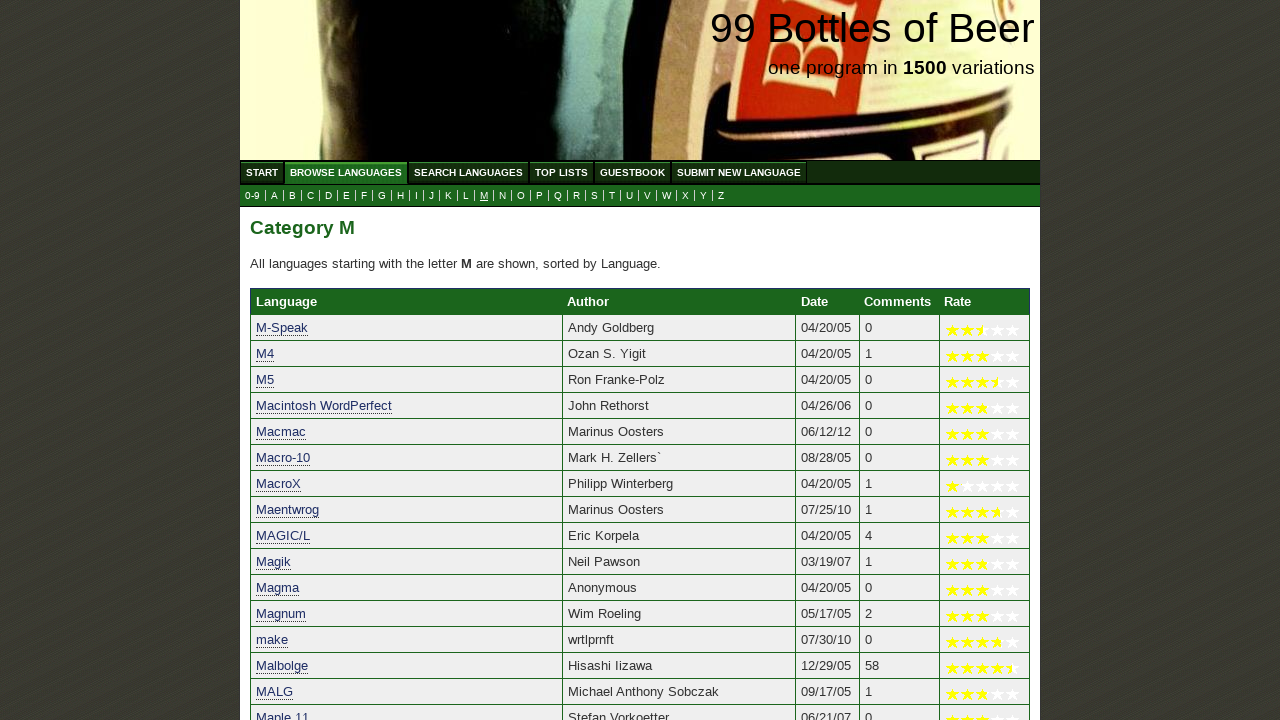